Navigates to the Platzi website homepage and waits for the page to load

Starting URL: https://www.platzi.com

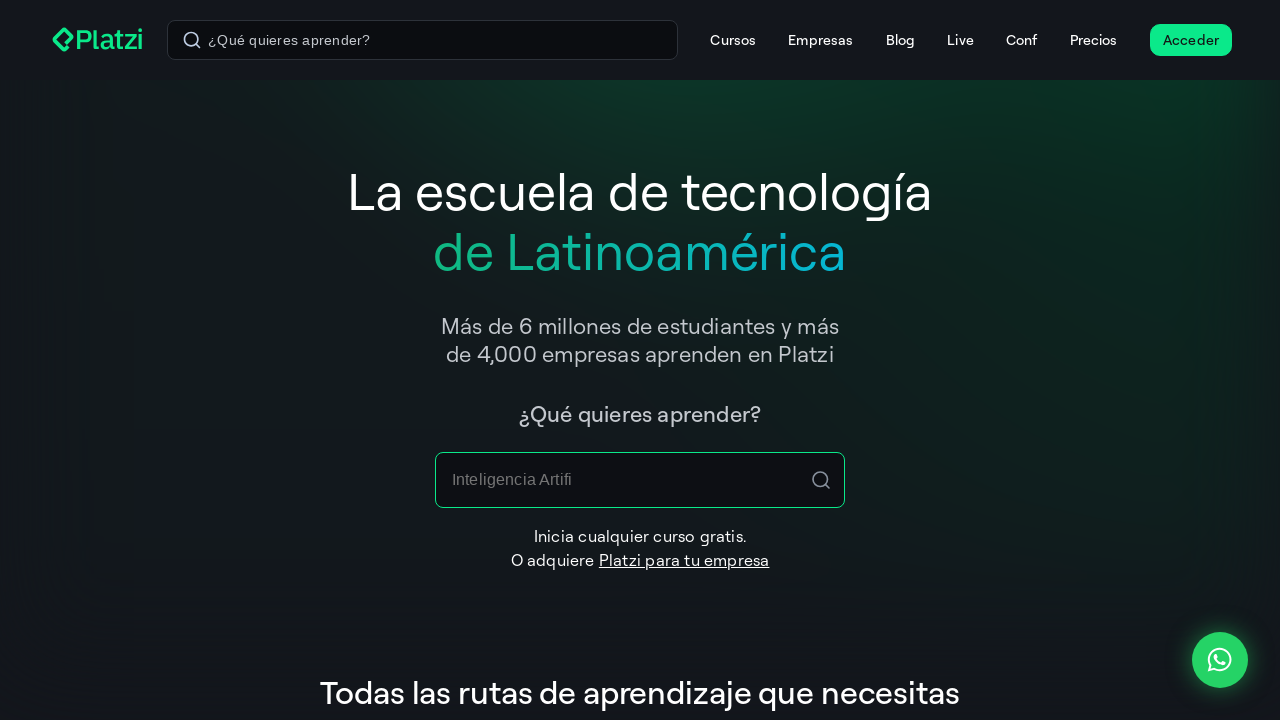

Platzi homepage loaded and DOM content parsed
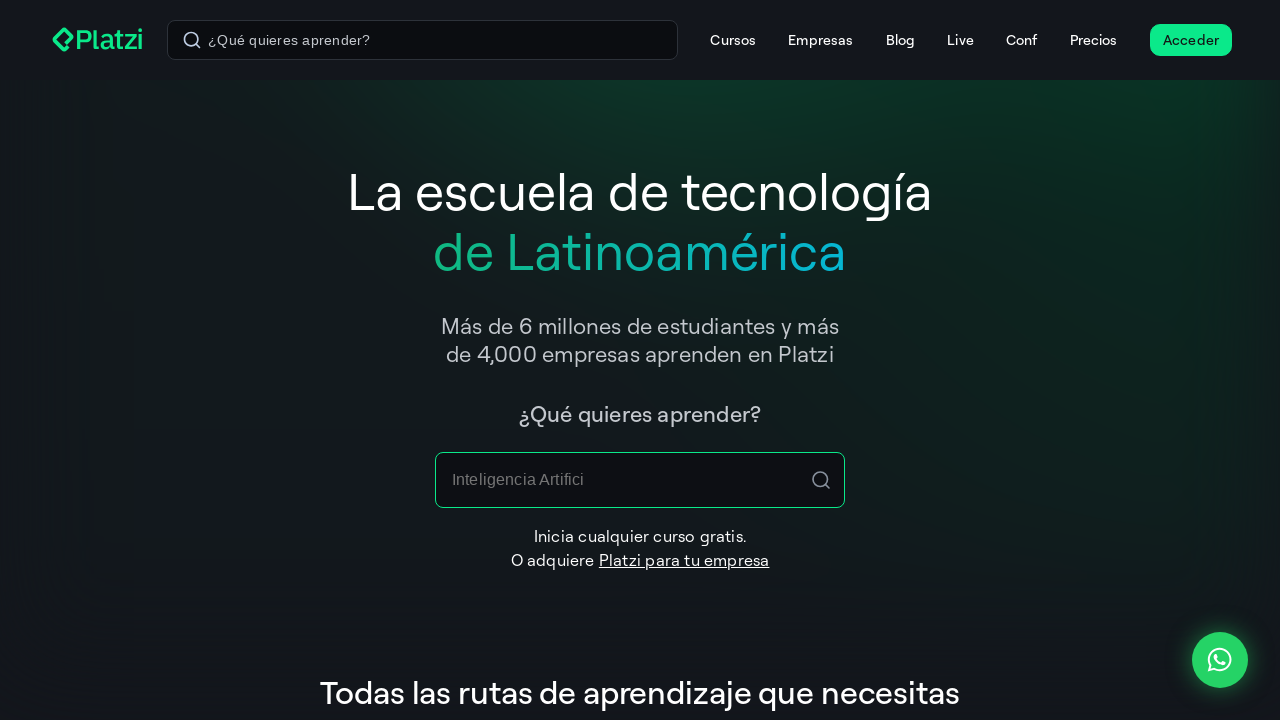

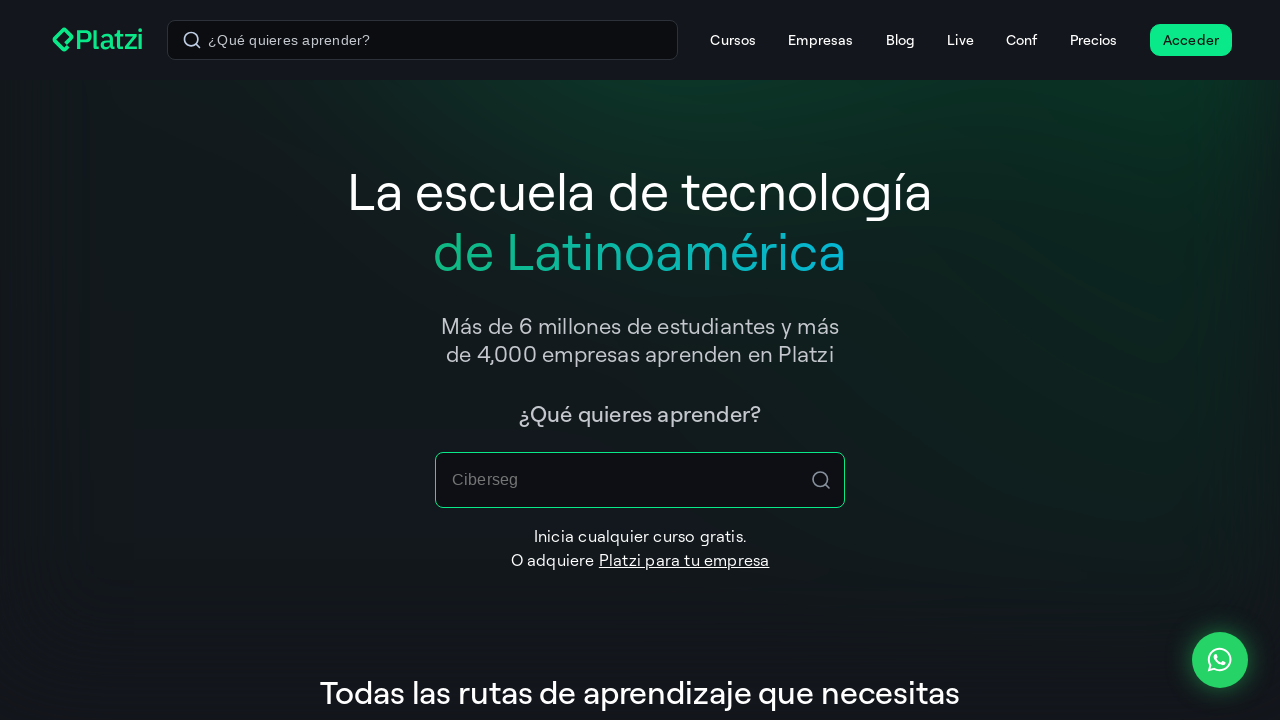